Tests Google Forms radio buttons and checkboxes by selecting Ho Chi Minh radio button and clicking all checkboxes on the form

Starting URL: https://docs.google.com/forms/d/e/1FAIpQLSfiypnd69zhuDkjKgqvpID9kwO29UCzeCVrGGtbNPZXQok0jA/viewform

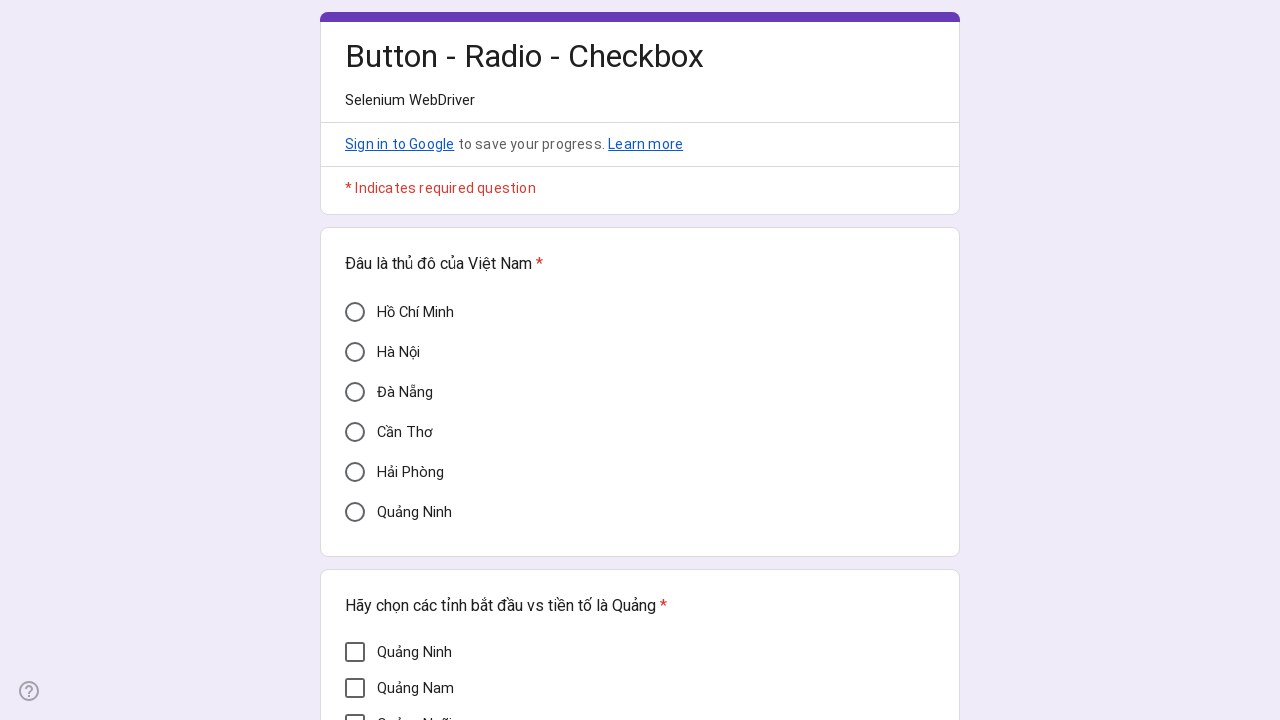

Clicked Ho Chi Minh radio button at (355, 312) on xpath=//div[@aria-label='Hồ Chí Minh']
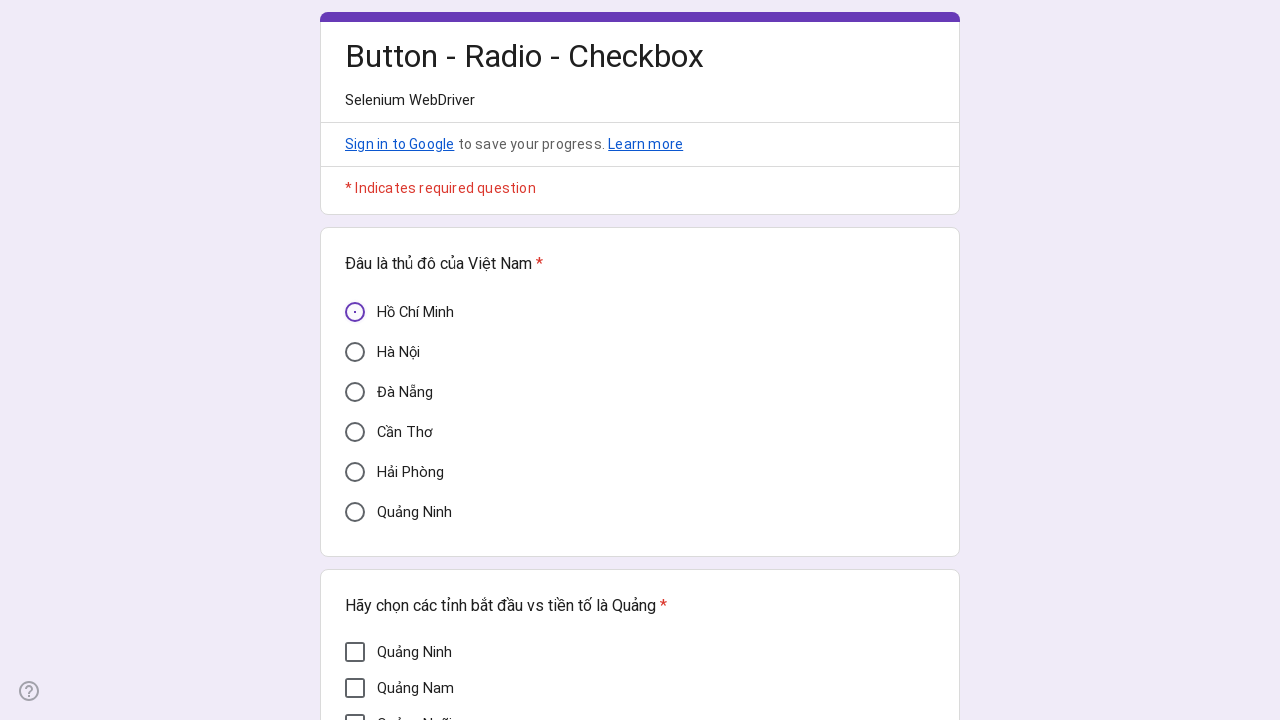

Verified Ho Chi Minh radio button is selected
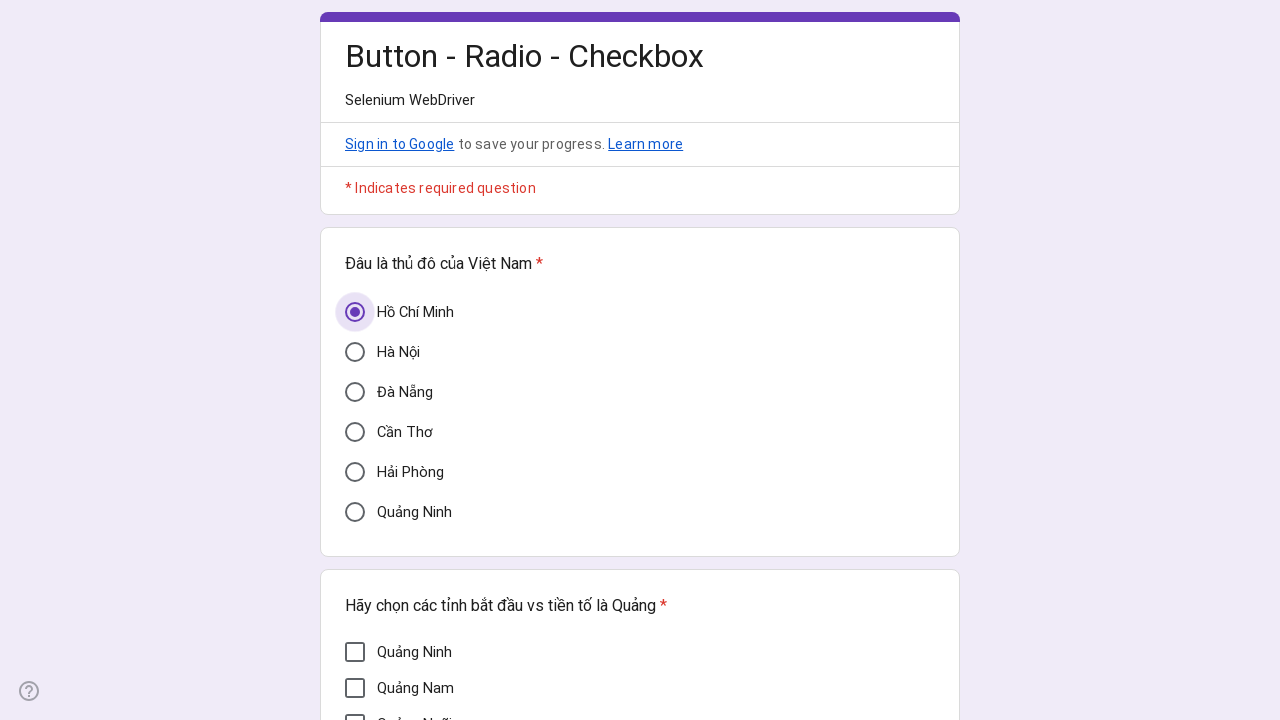

Located all checkboxes on the form
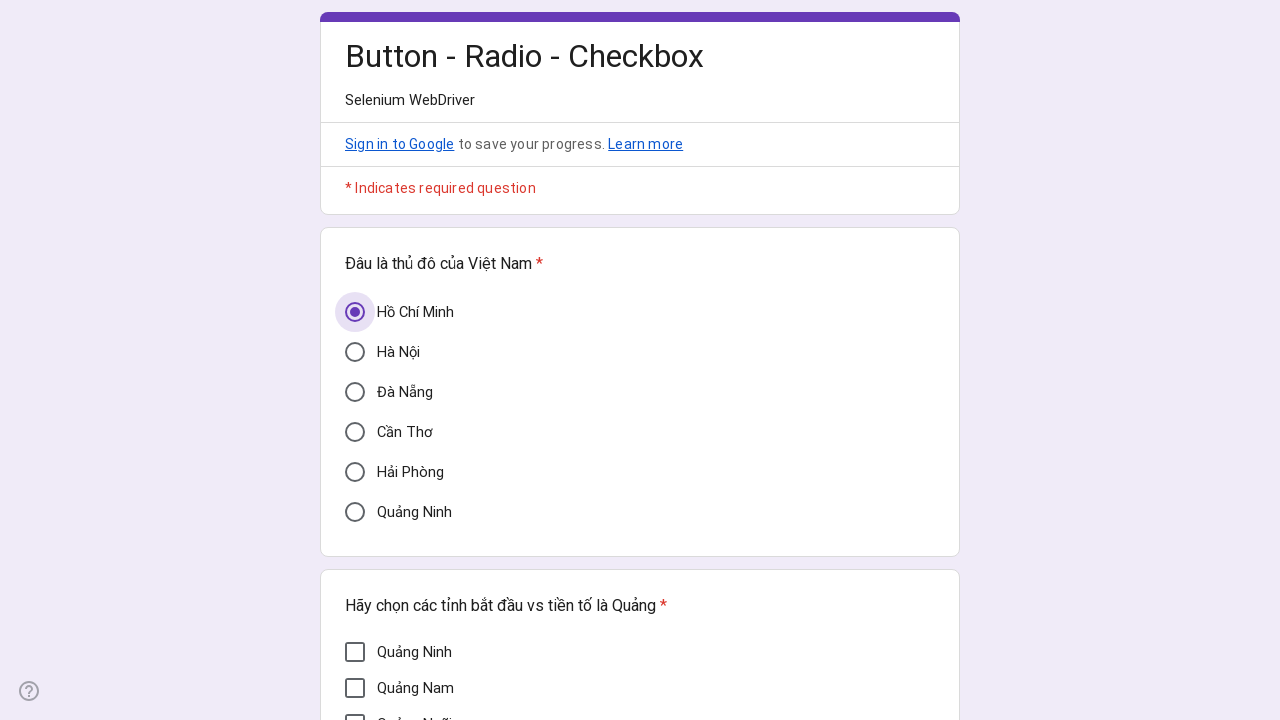

Clicked a checkbox at (355, 652) on xpath=//div[@role='checkbox'] >> nth=0
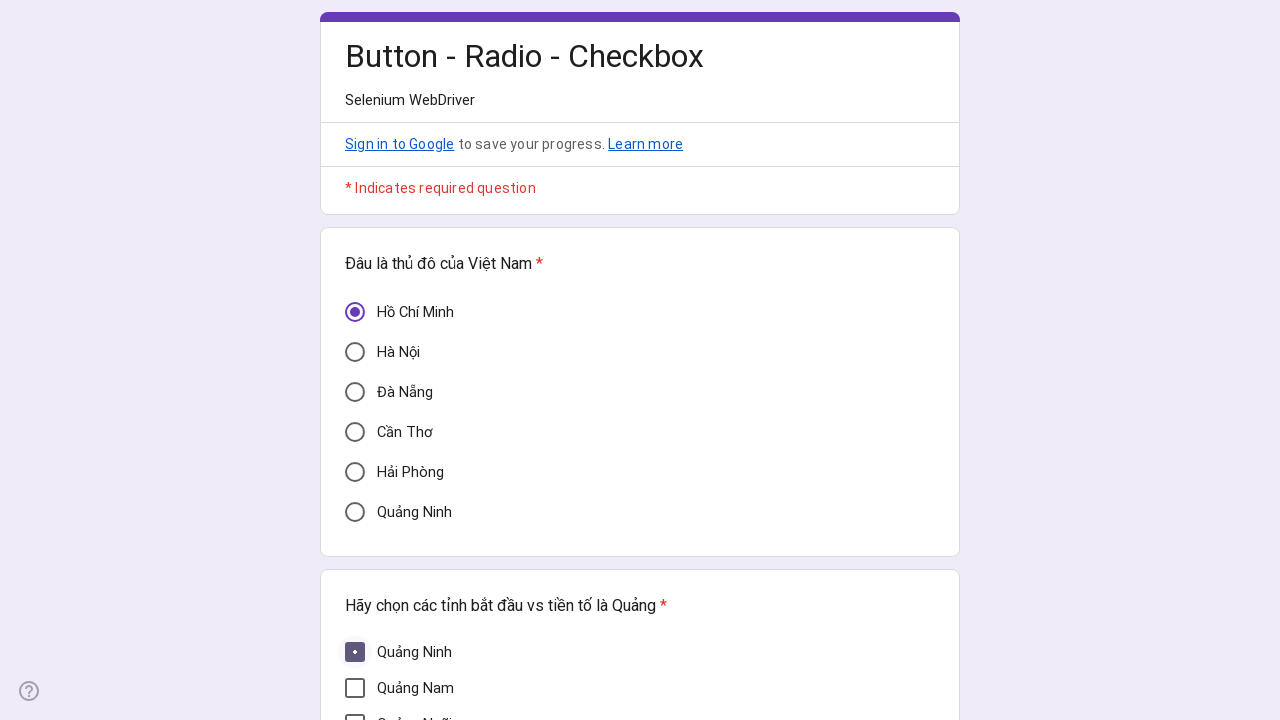

Verified checkbox is checked
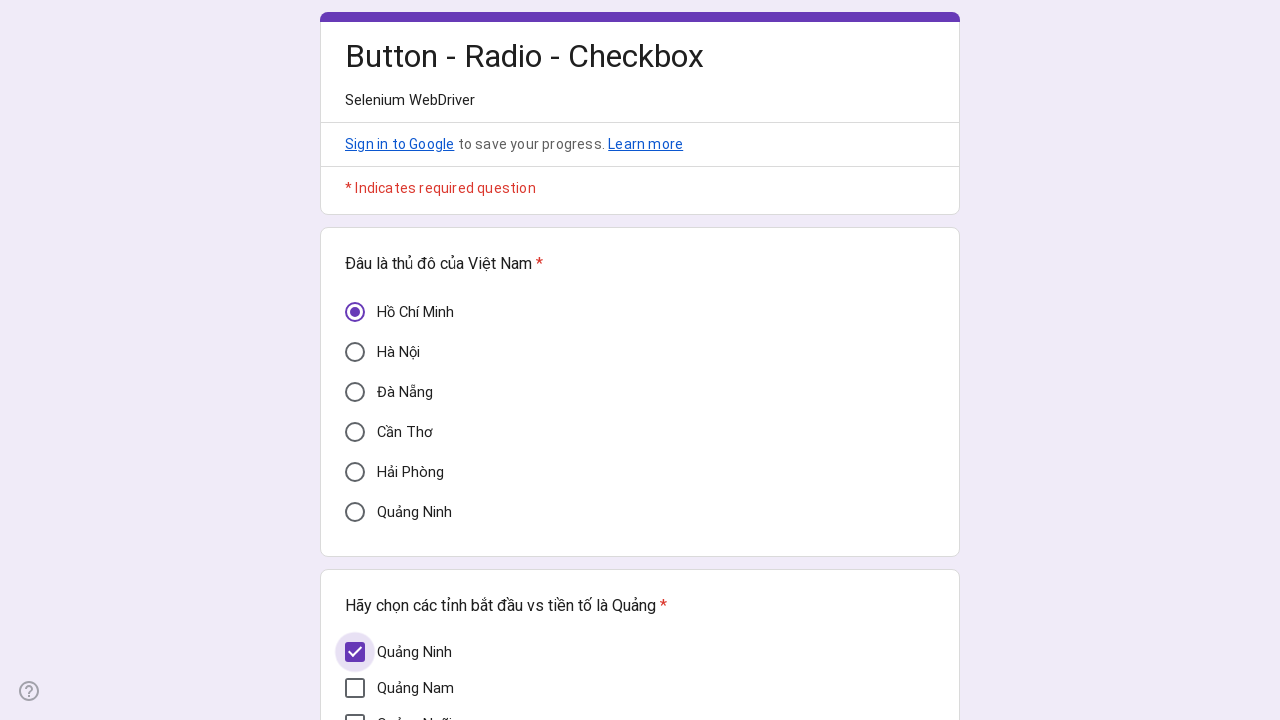

Clicked a checkbox at (355, 688) on xpath=//div[@role='checkbox'] >> nth=1
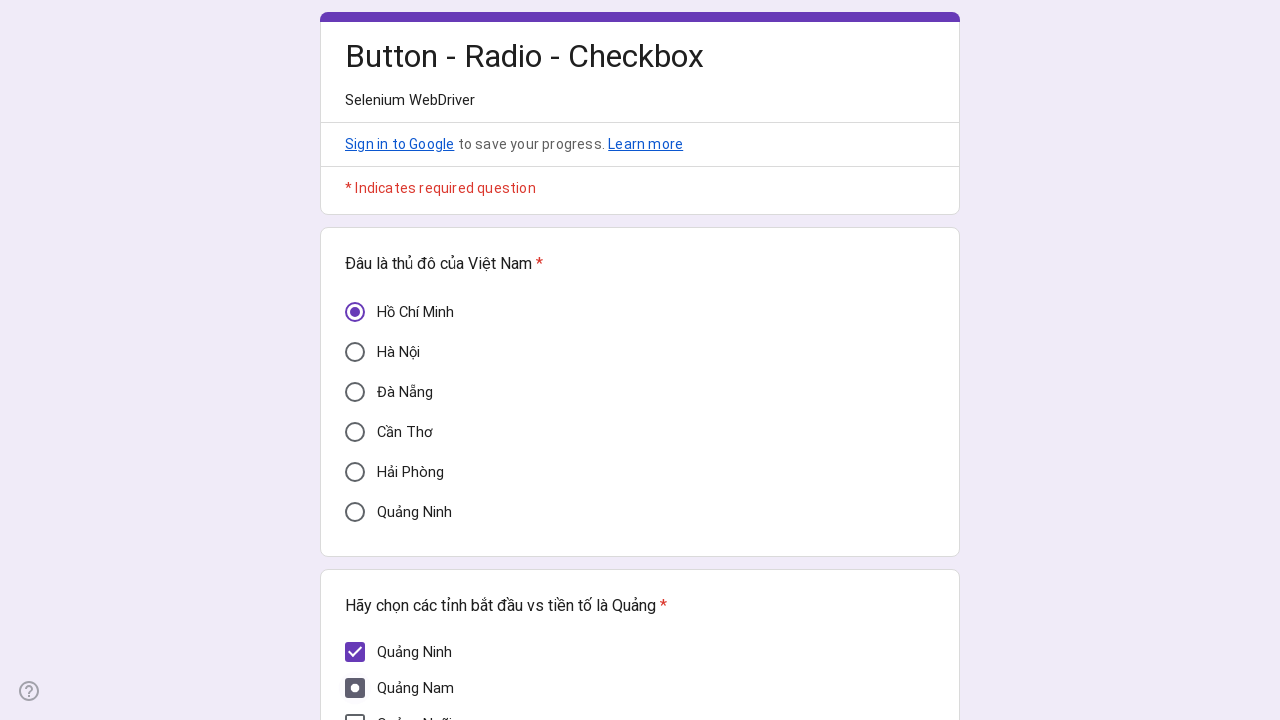

Verified checkbox is checked
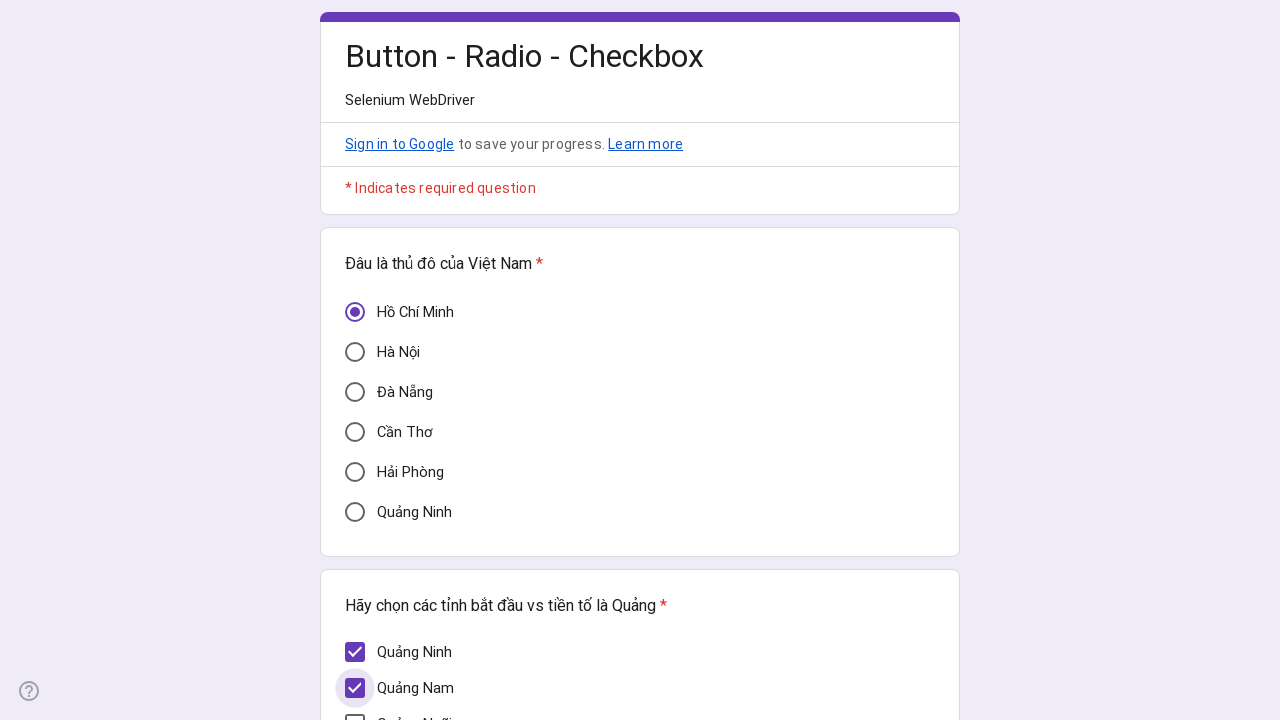

Clicked a checkbox at (355, 710) on xpath=//div[@role='checkbox'] >> nth=2
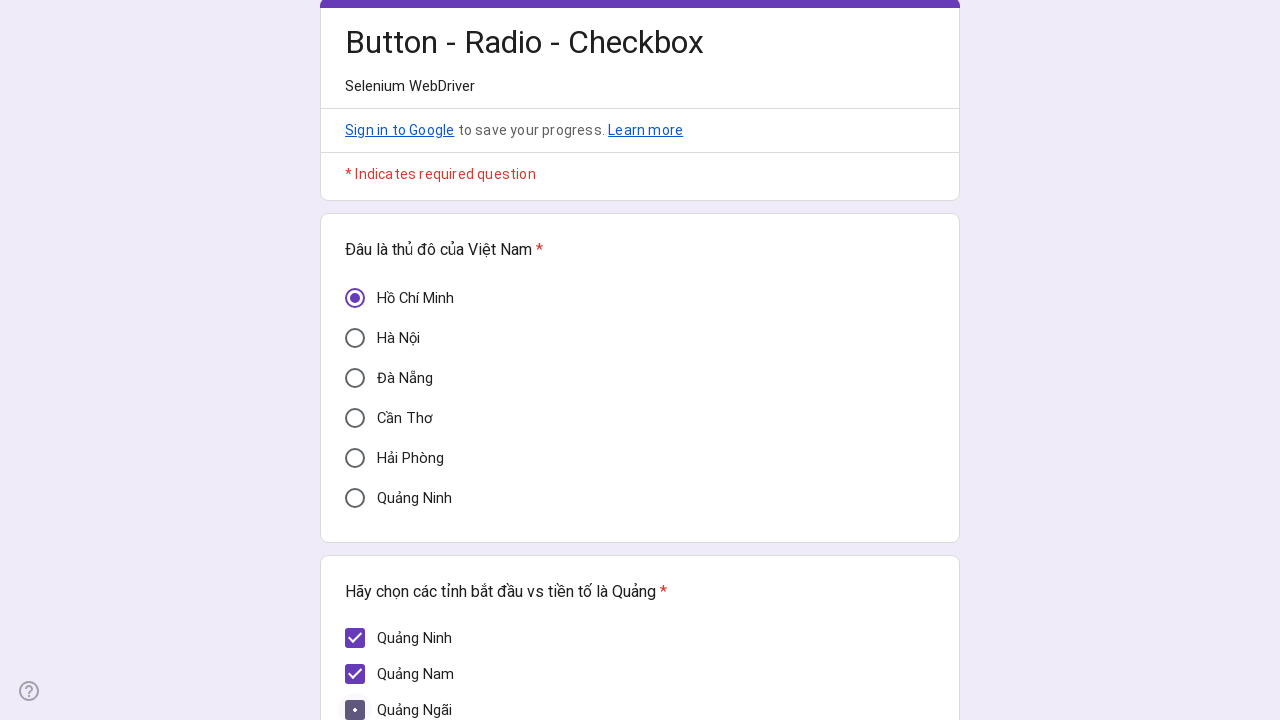

Verified checkbox is checked
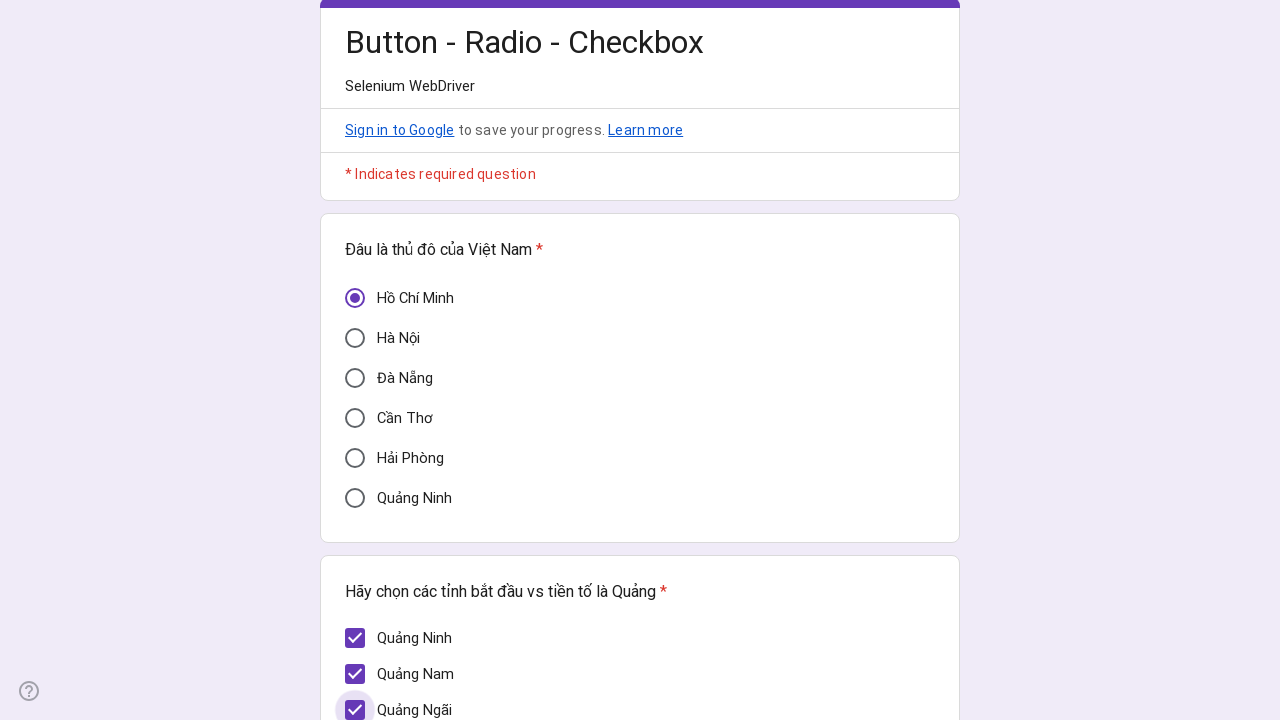

Clicked a checkbox at (355, 377) on xpath=//div[@role='checkbox'] >> nth=3
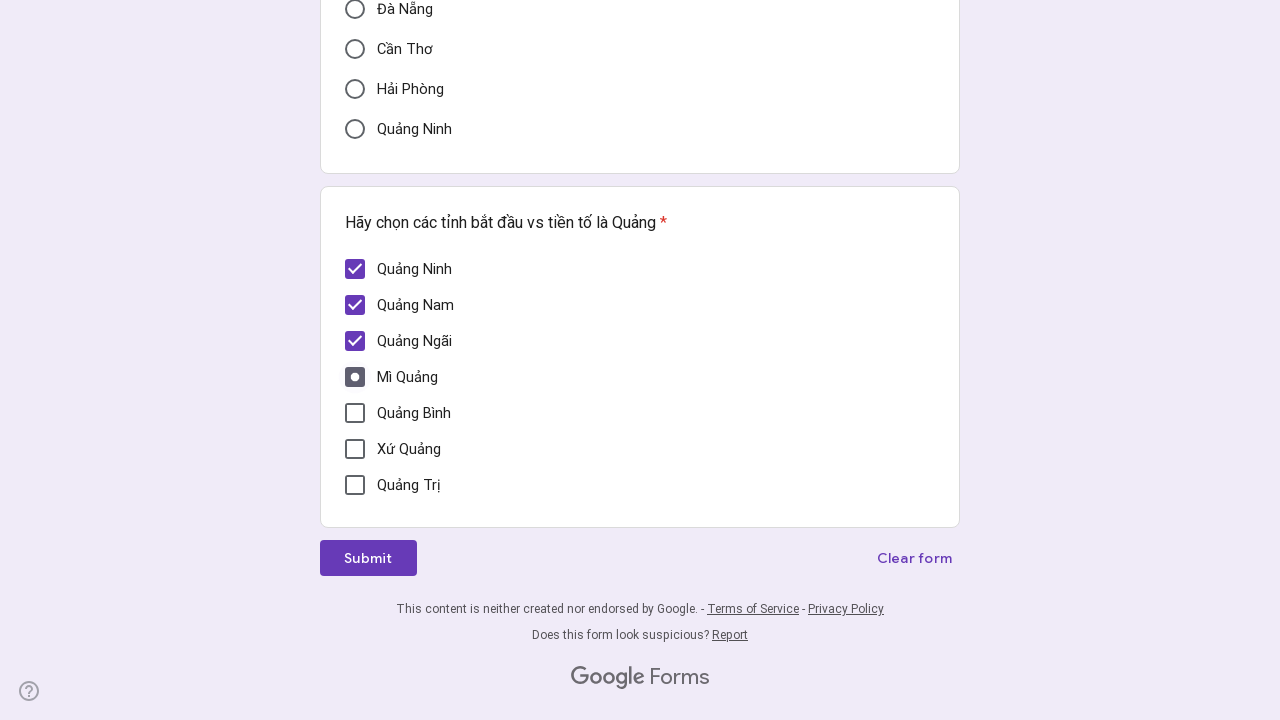

Verified checkbox is checked
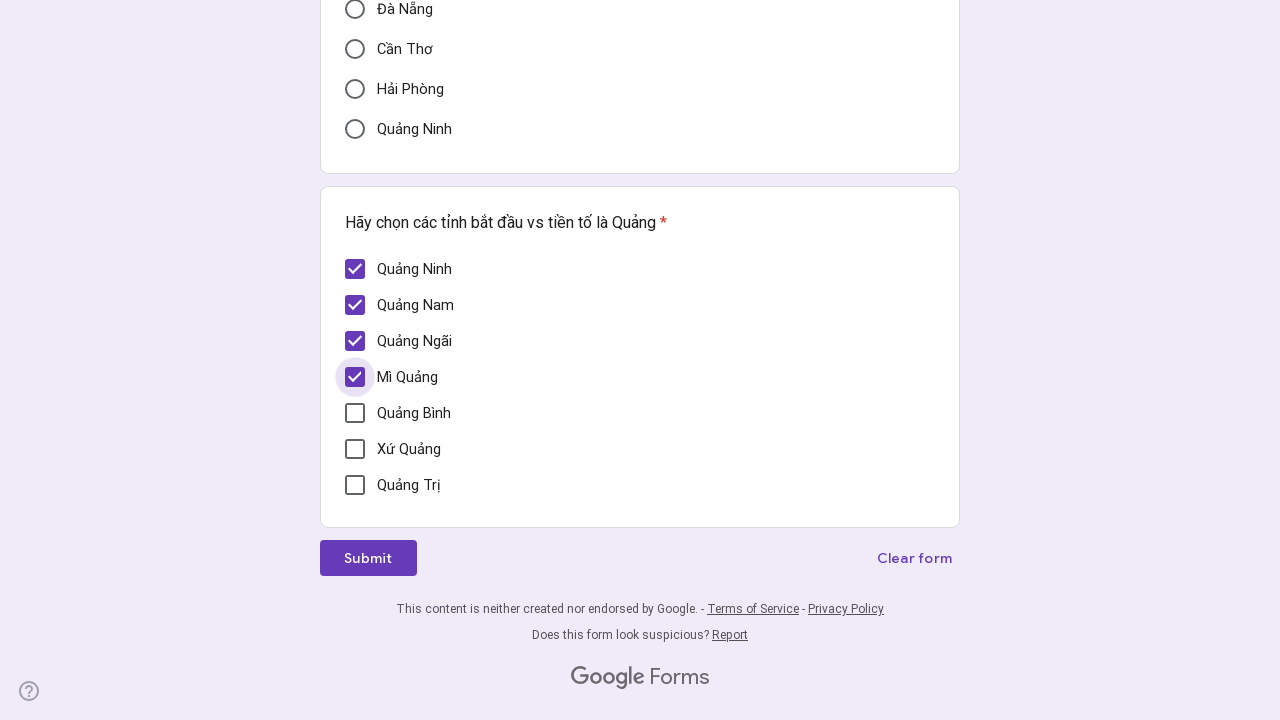

Clicked a checkbox at (355, 413) on xpath=//div[@role='checkbox'] >> nth=4
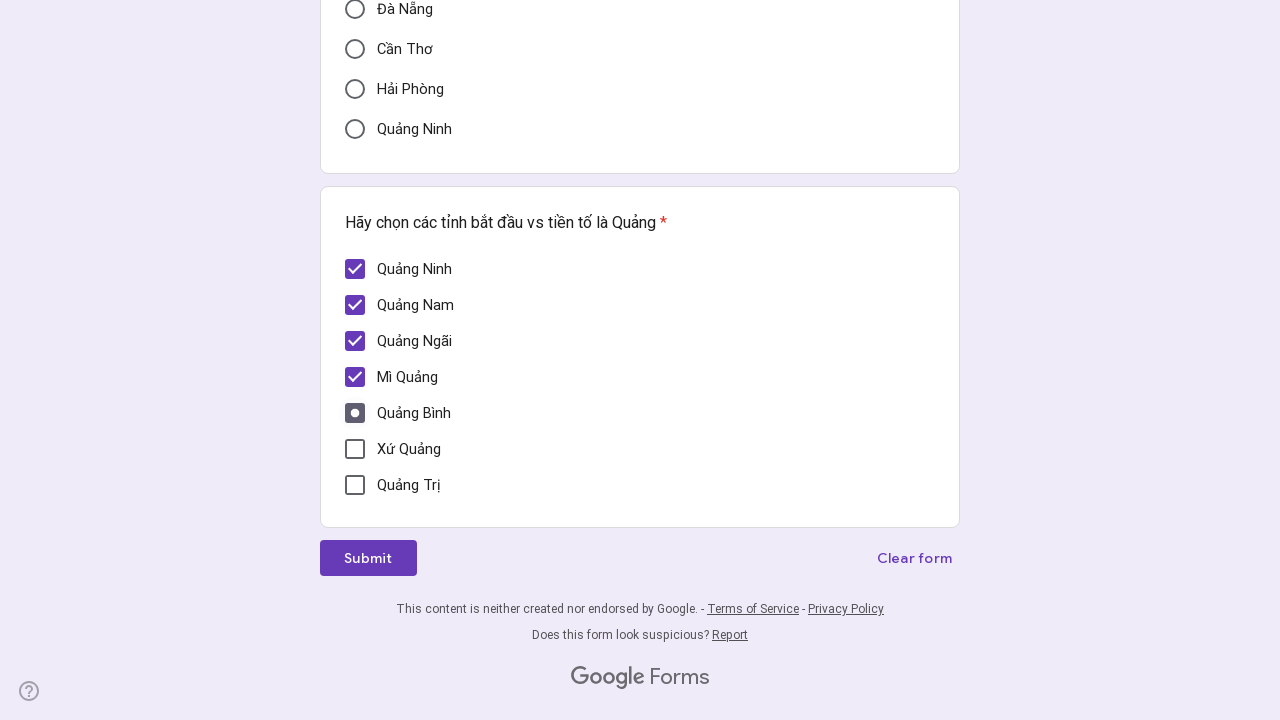

Verified checkbox is checked
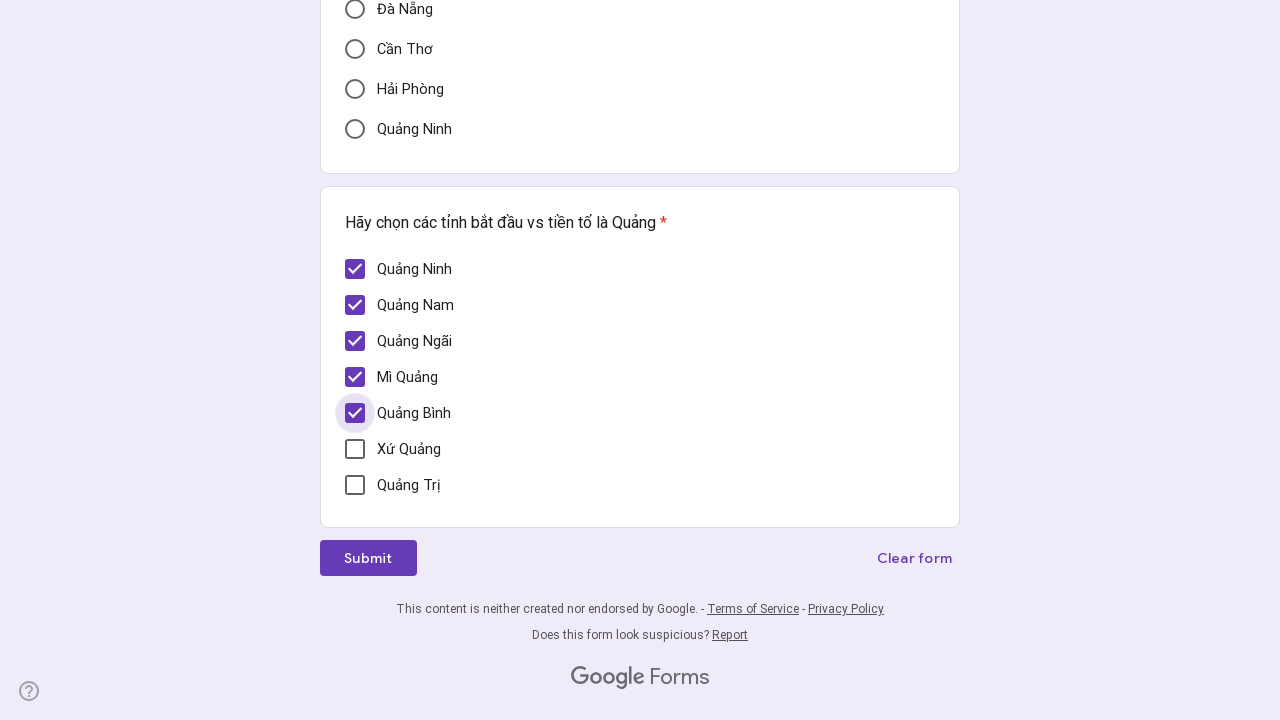

Clicked a checkbox at (355, 449) on xpath=//div[@role='checkbox'] >> nth=5
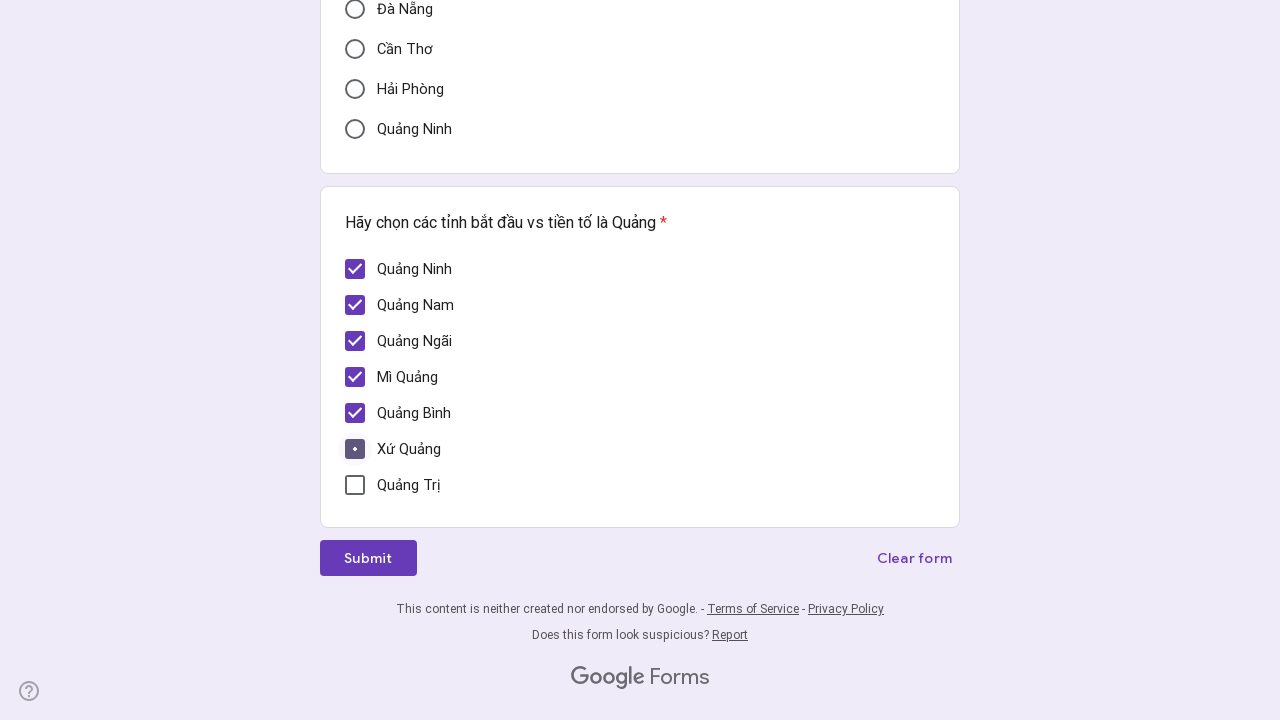

Verified checkbox is checked
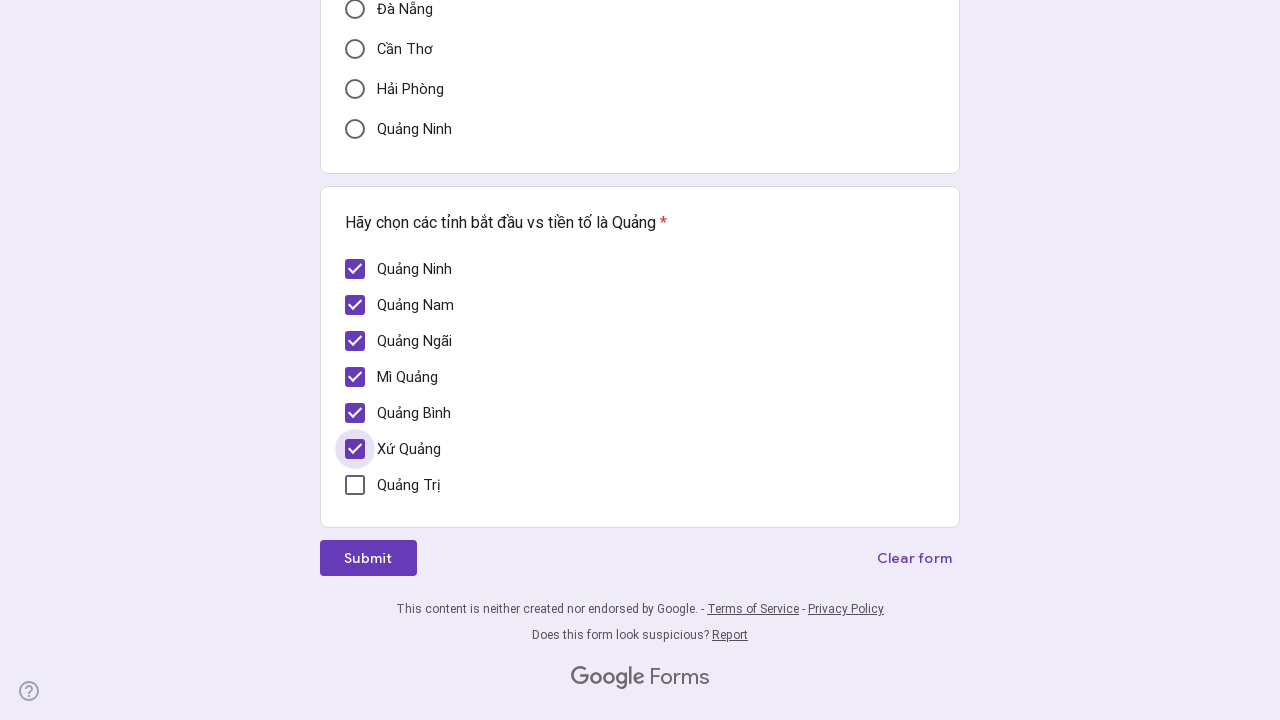

Clicked a checkbox at (355, 485) on xpath=//div[@role='checkbox'] >> nth=6
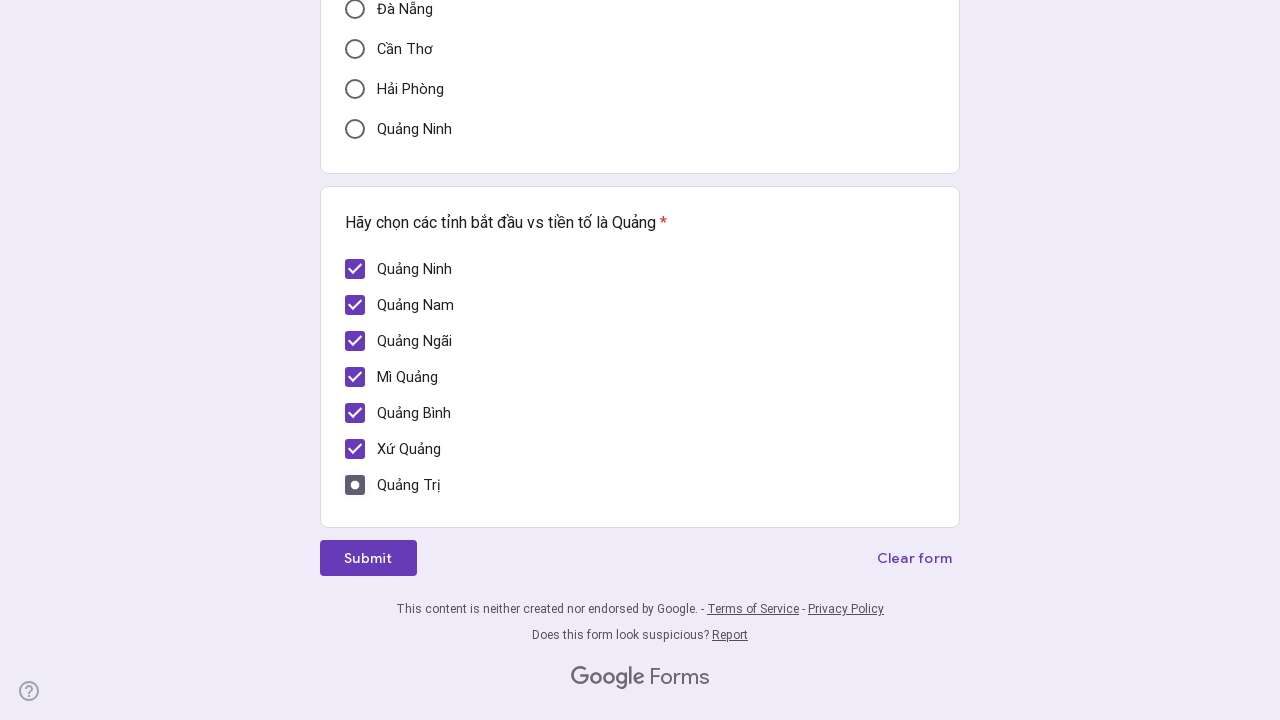

Verified checkbox is checked
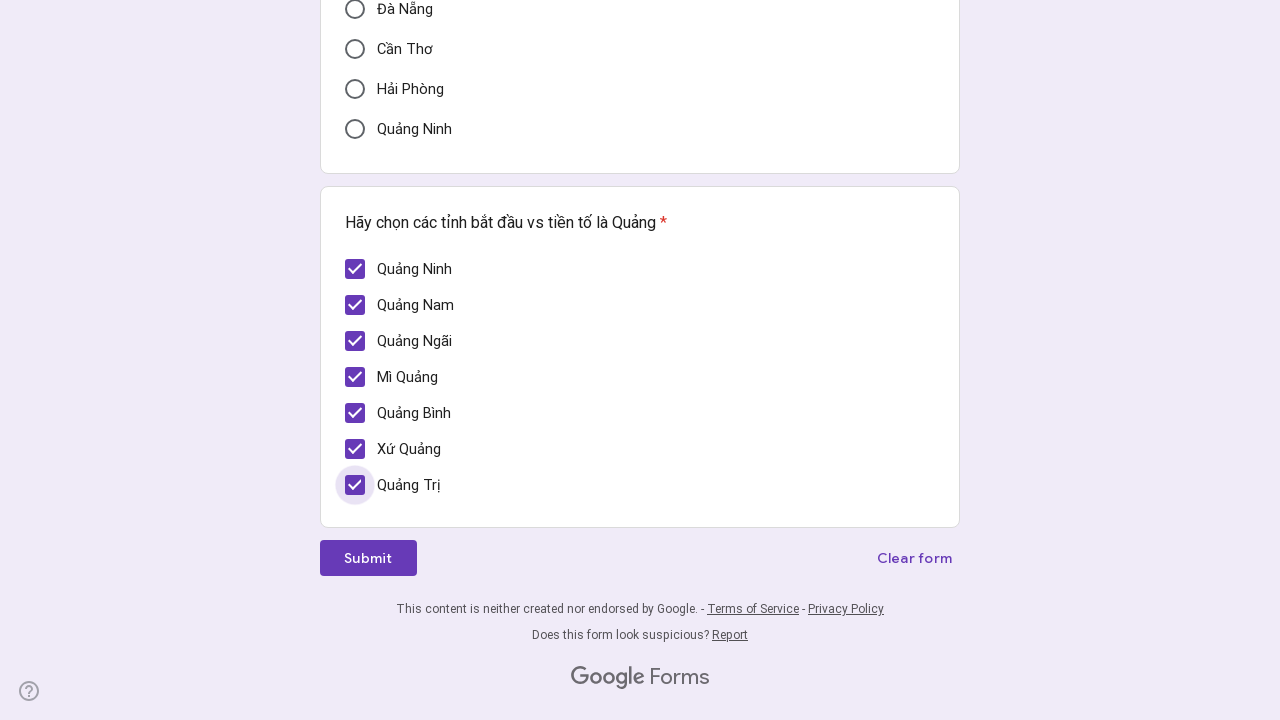

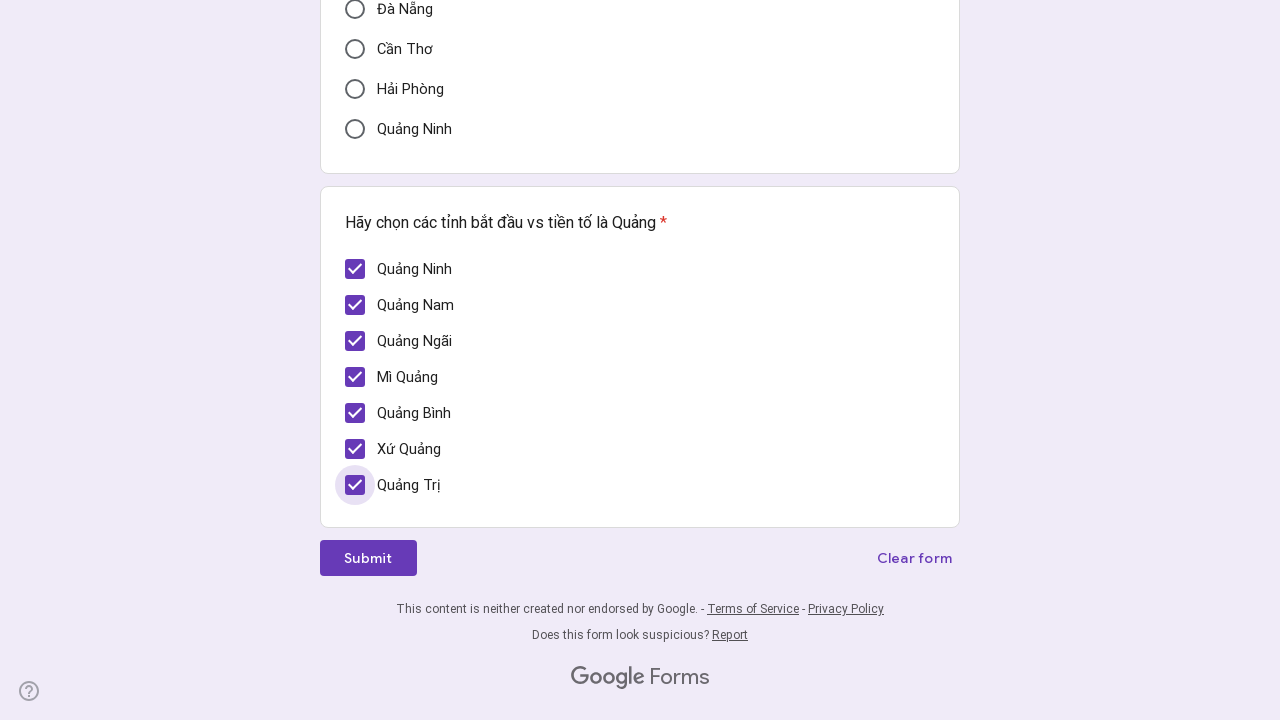